Tests an Angular practice page by filling a name field, retrieving its value, then navigating to the shop section and scrolling to the bottom of the page

Starting URL: https://rahulshettyacademy.com/angularpractice/

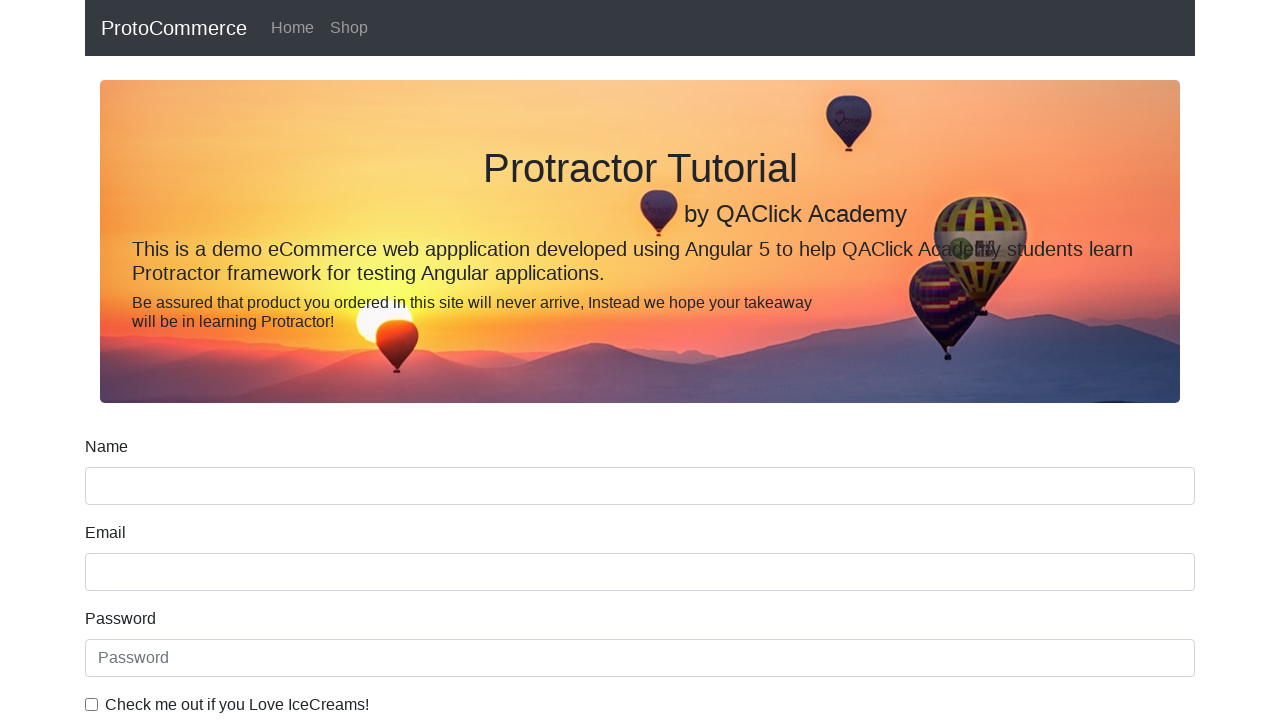

Filled name field with 'hello' on input[name='name']
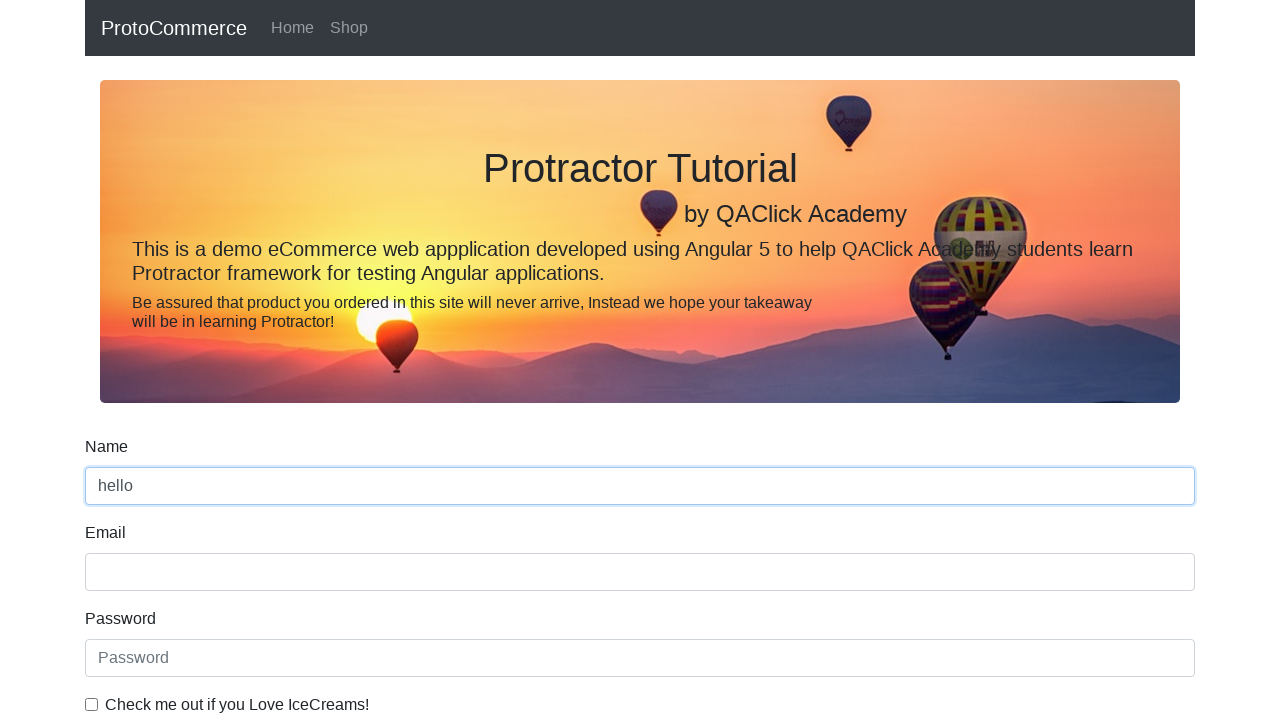

Clicked shop link to navigate to shop section at (349, 28) on a[href*='shop']
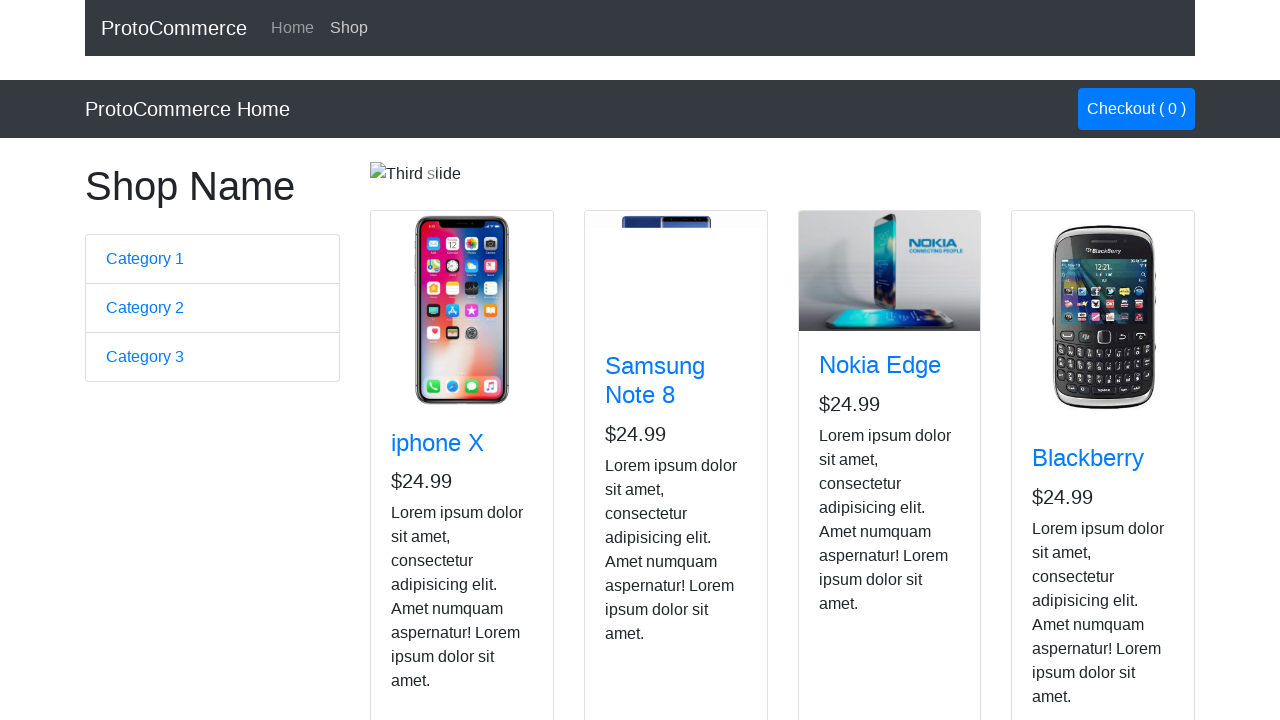

Scrolled to the bottom of the page
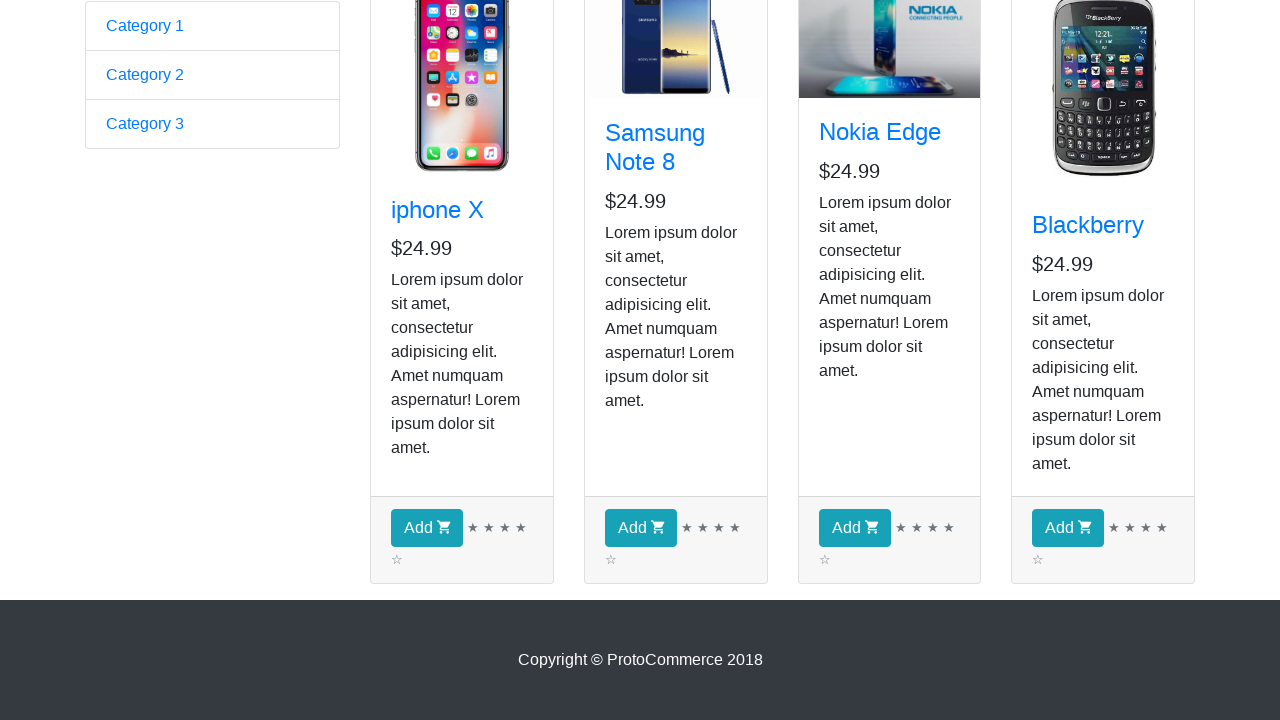

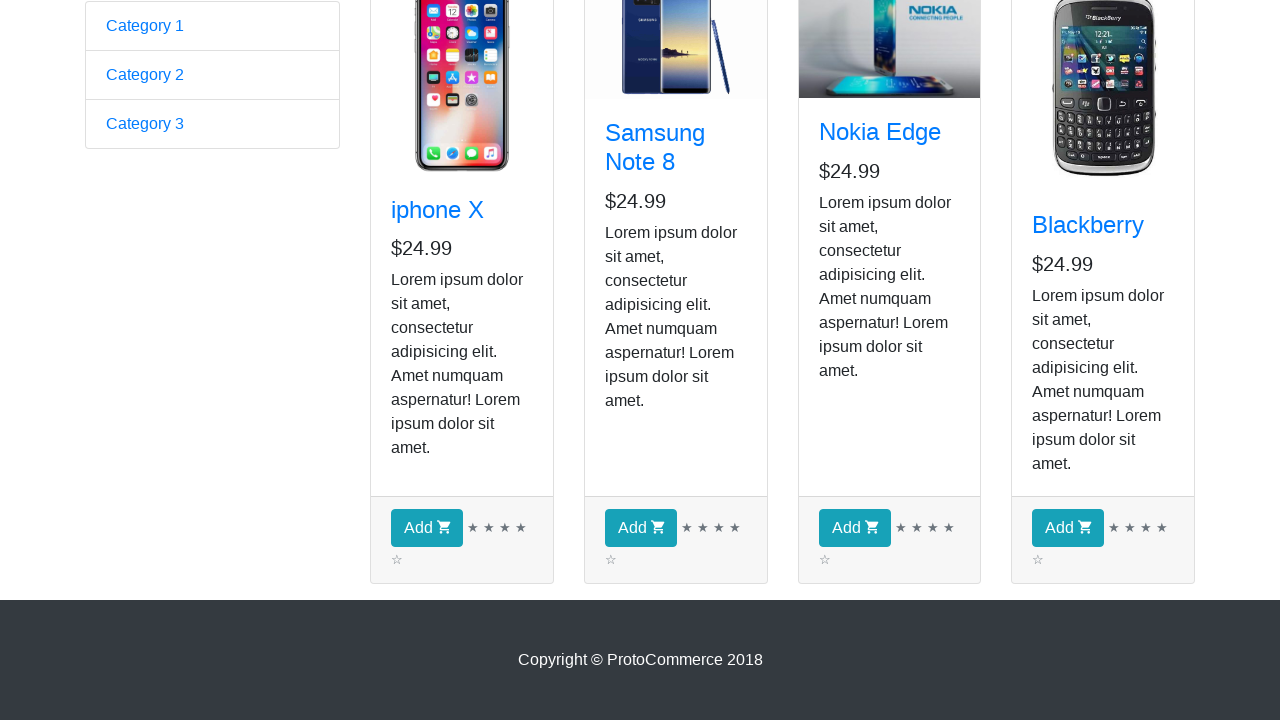